Tests the status of web elements by checking if an input field is displayed and enabled, and verifying checkbox selection state before and after clicking

Starting URL: https://rahulshettyacademy.com/AutomationPractice/

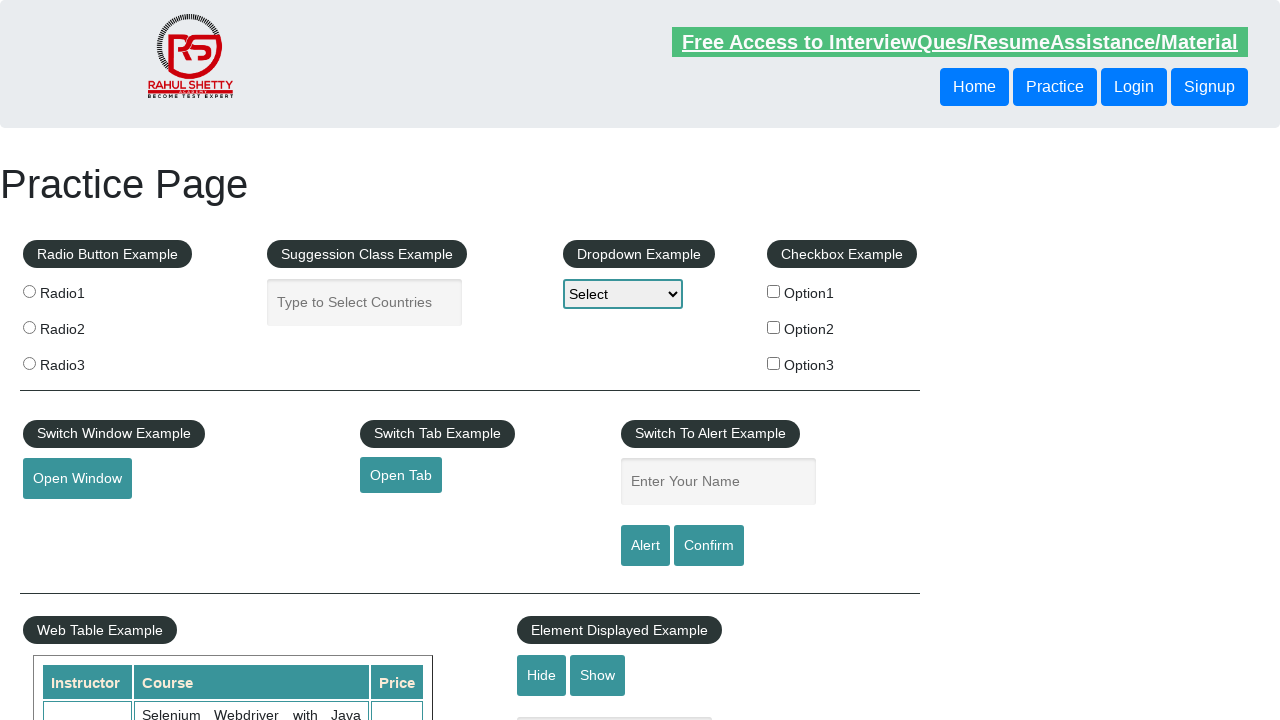

Navigated to https://rahulshettyacademy.com/AutomationPractice/
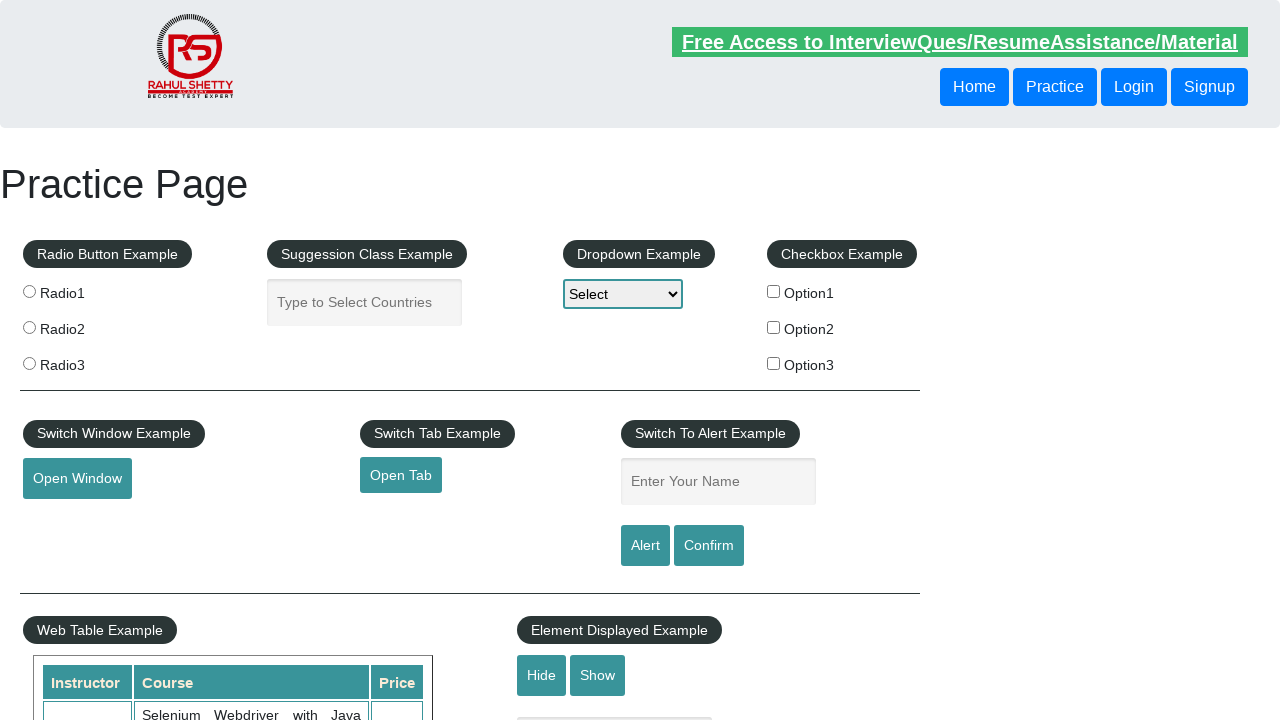

Located country input field with id 'autocomplete'
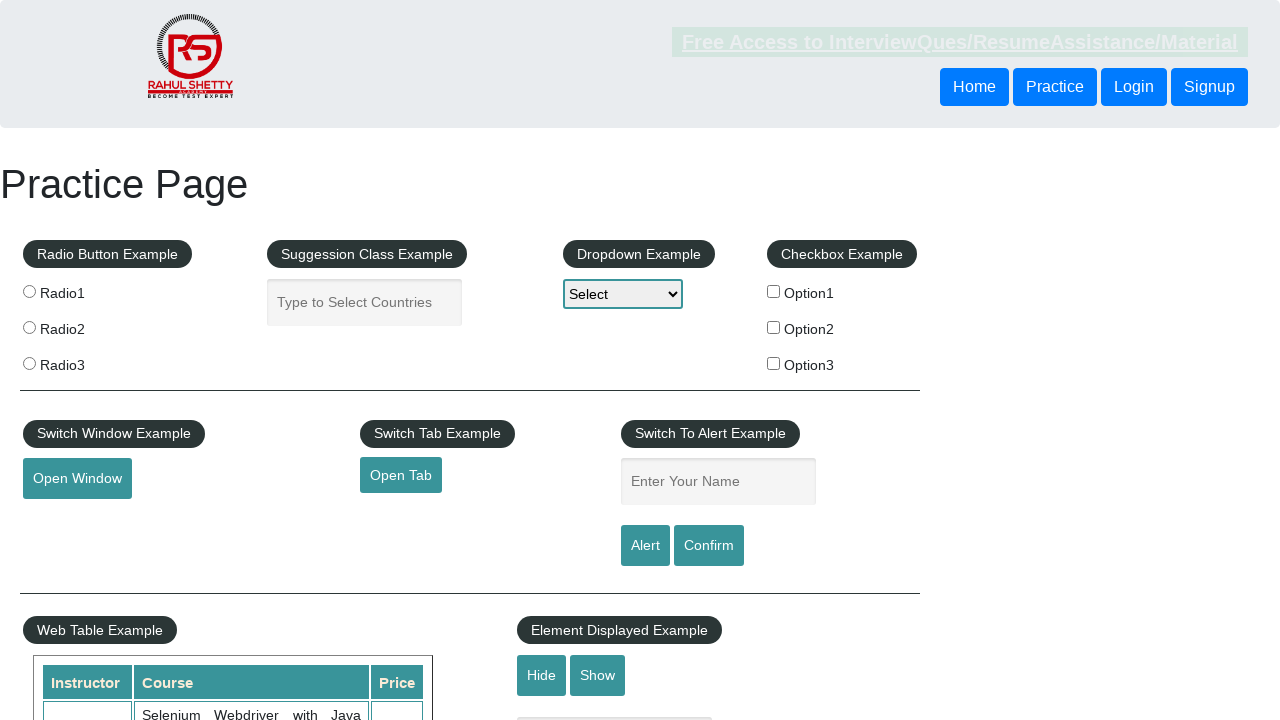

Verified country input field is visible
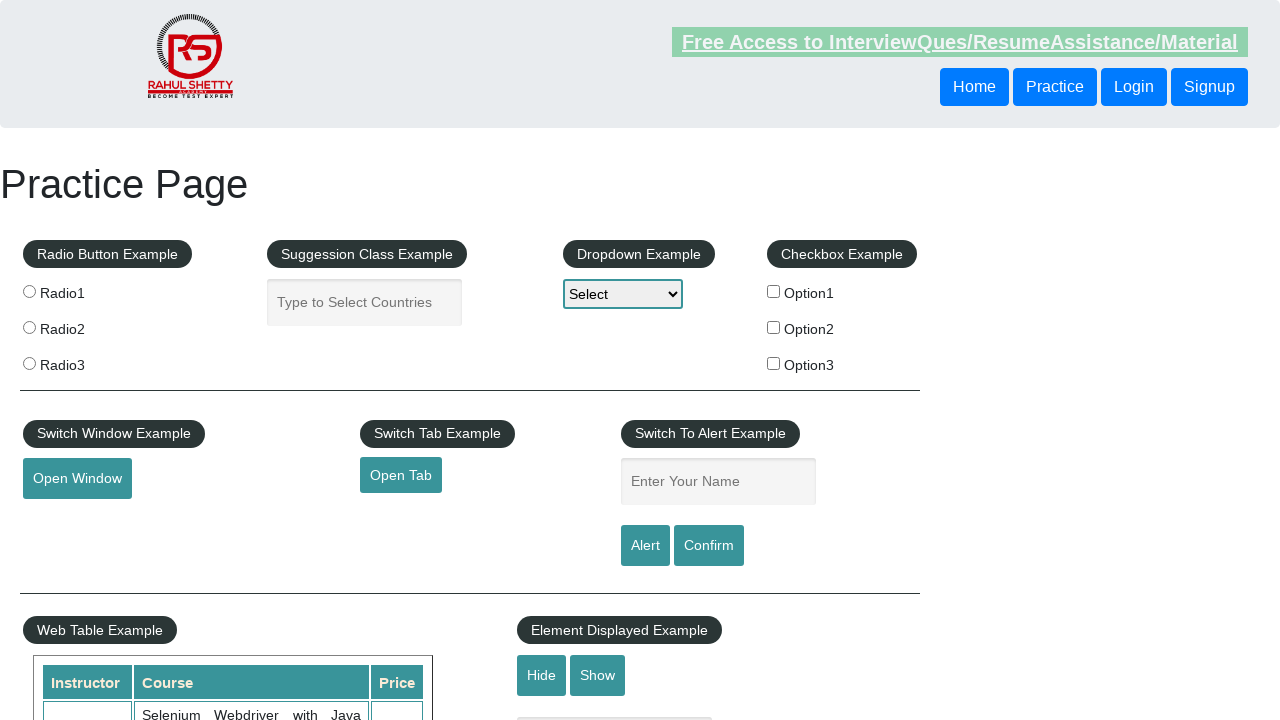

Verified country input field is enabled
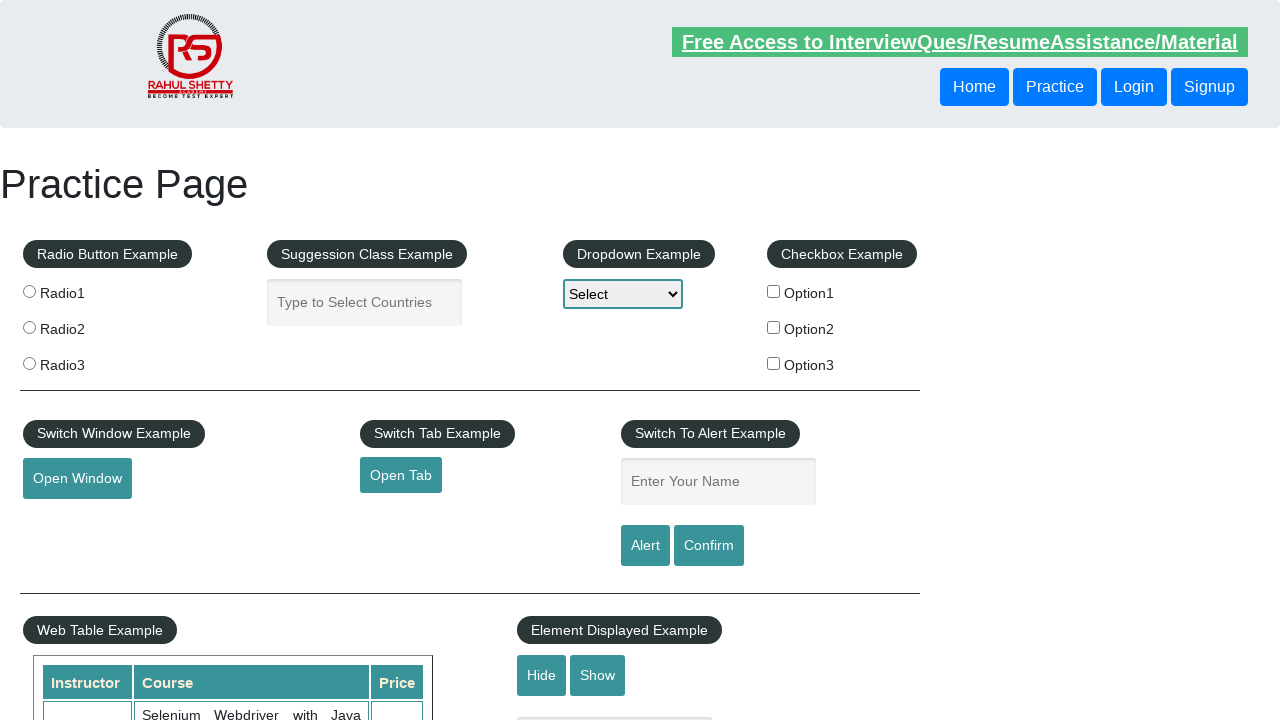

Located checkbox with id 'checkBoxOption1'
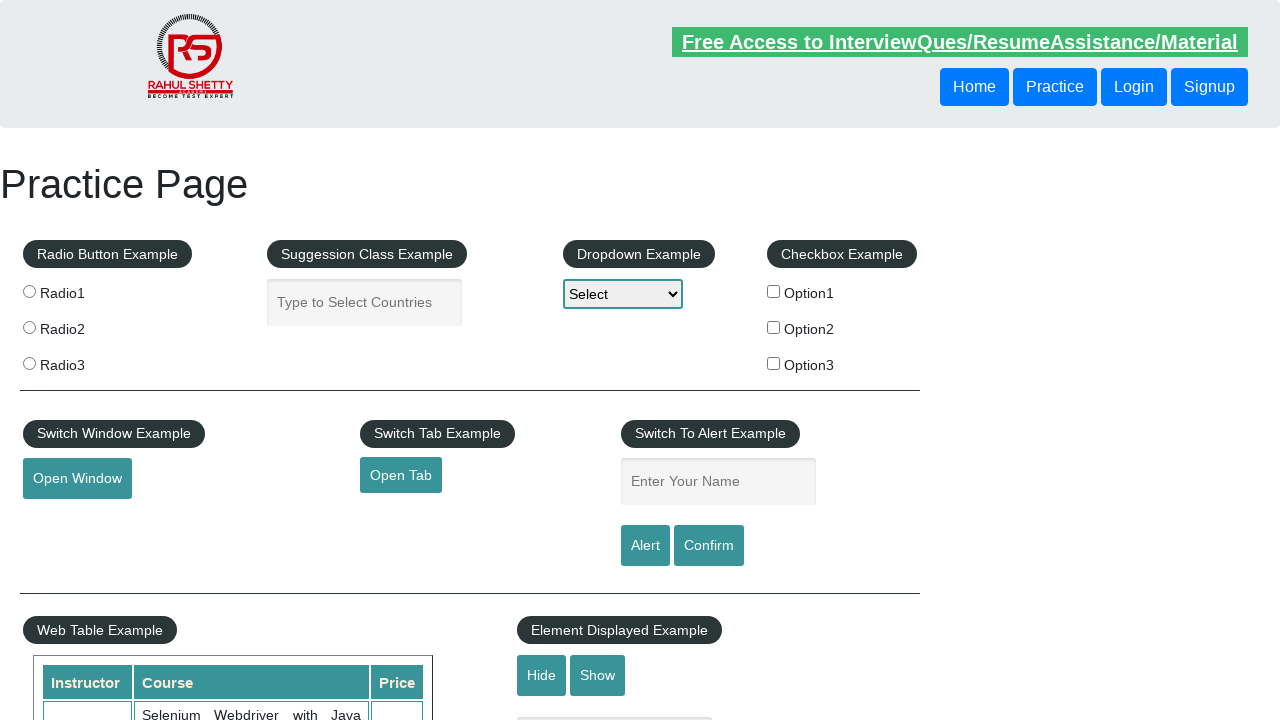

Verified checkbox is not selected before clicking
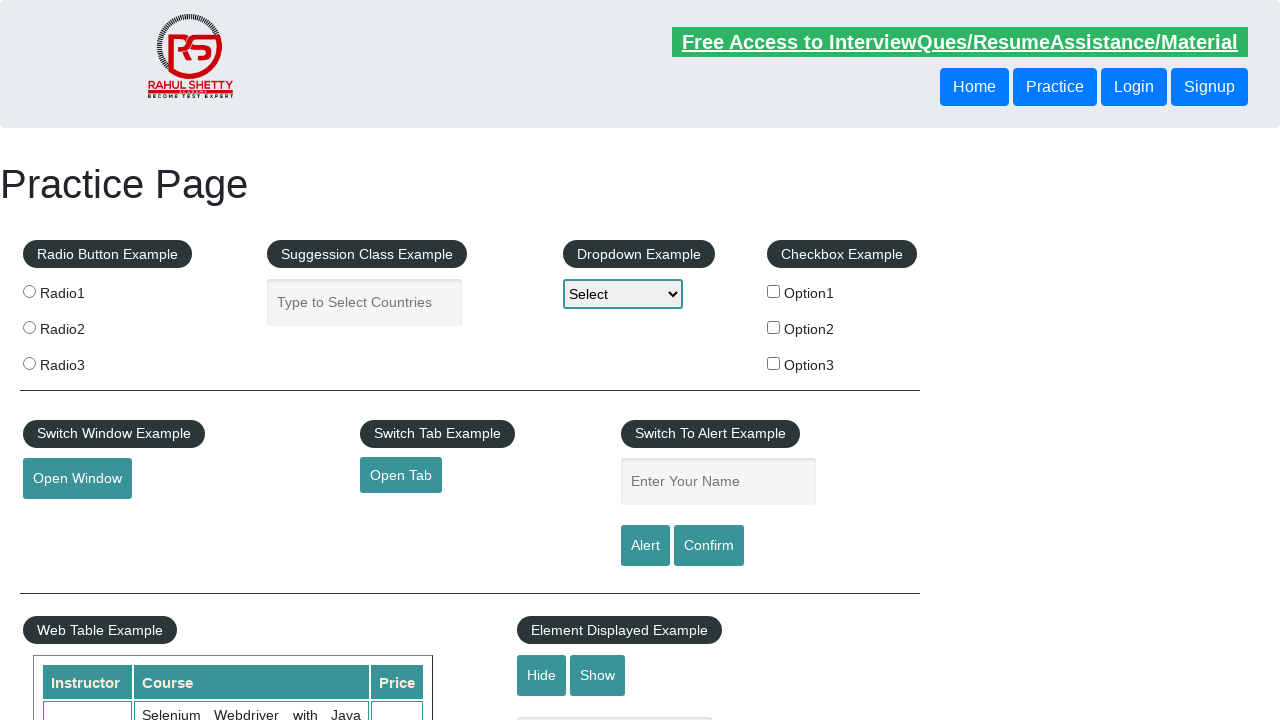

Clicked checkbox to select it at (774, 291) on #checkBoxOption1
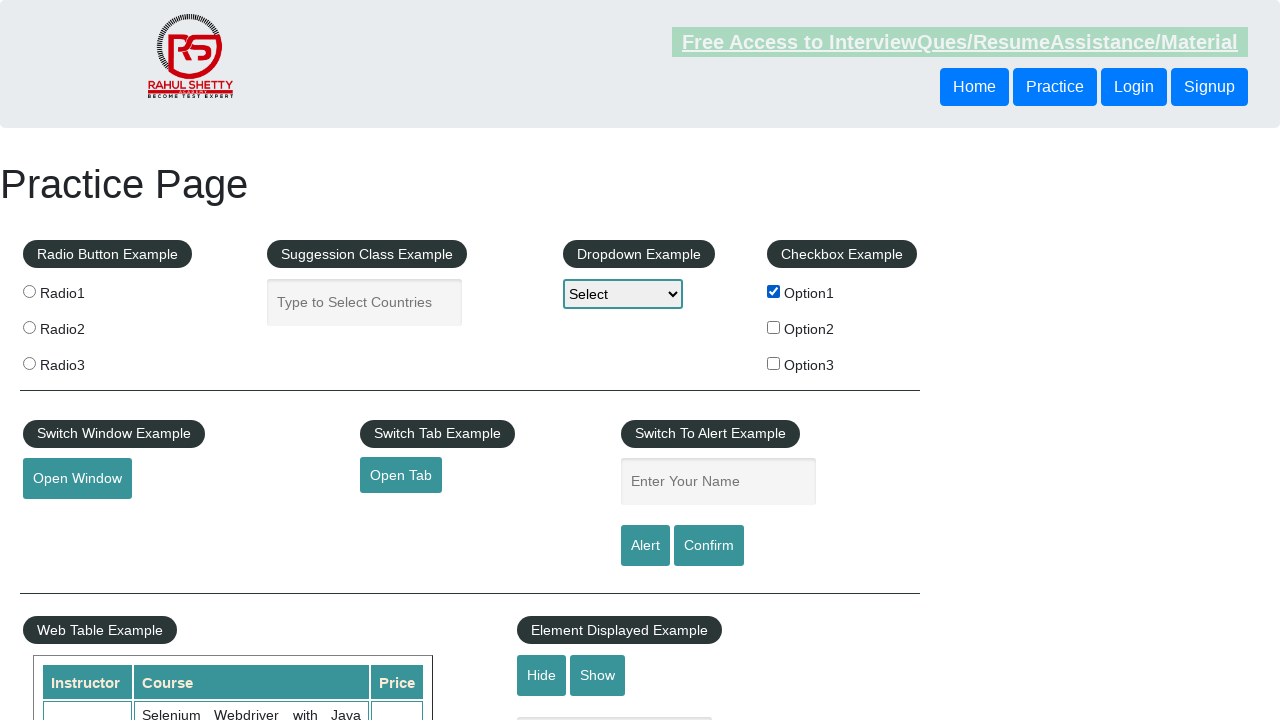

Verified checkbox is now selected after clicking
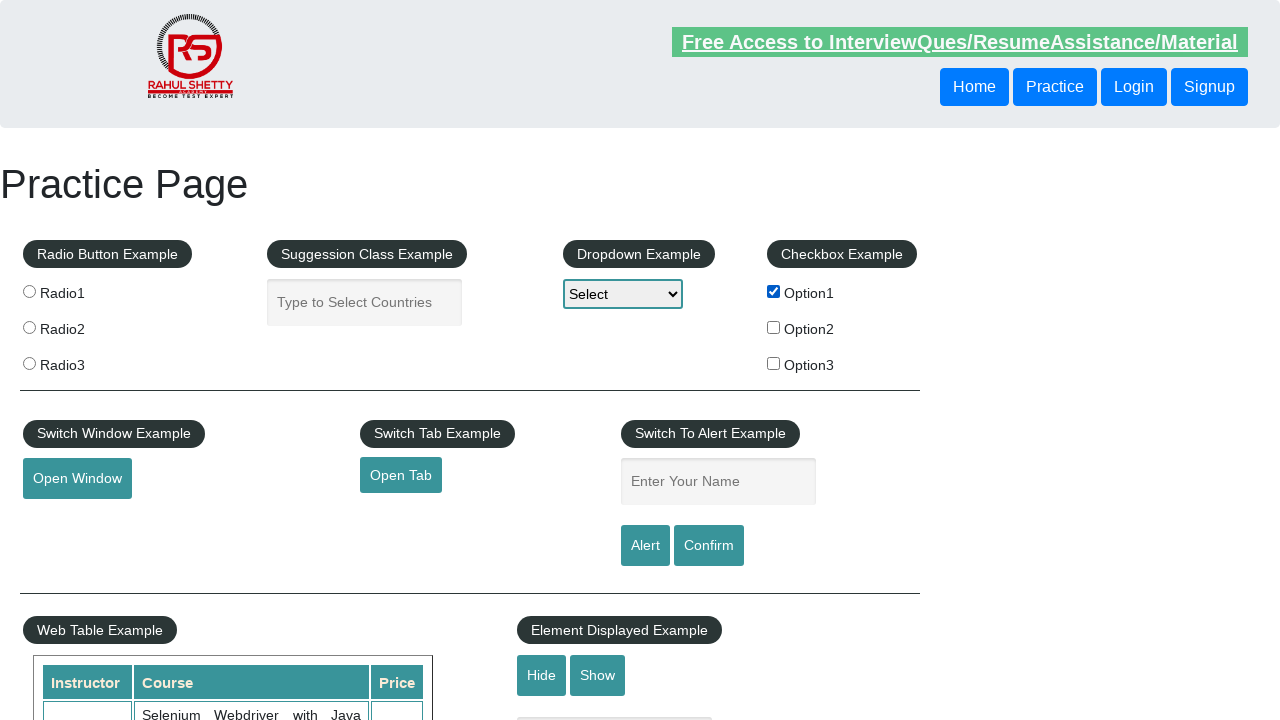

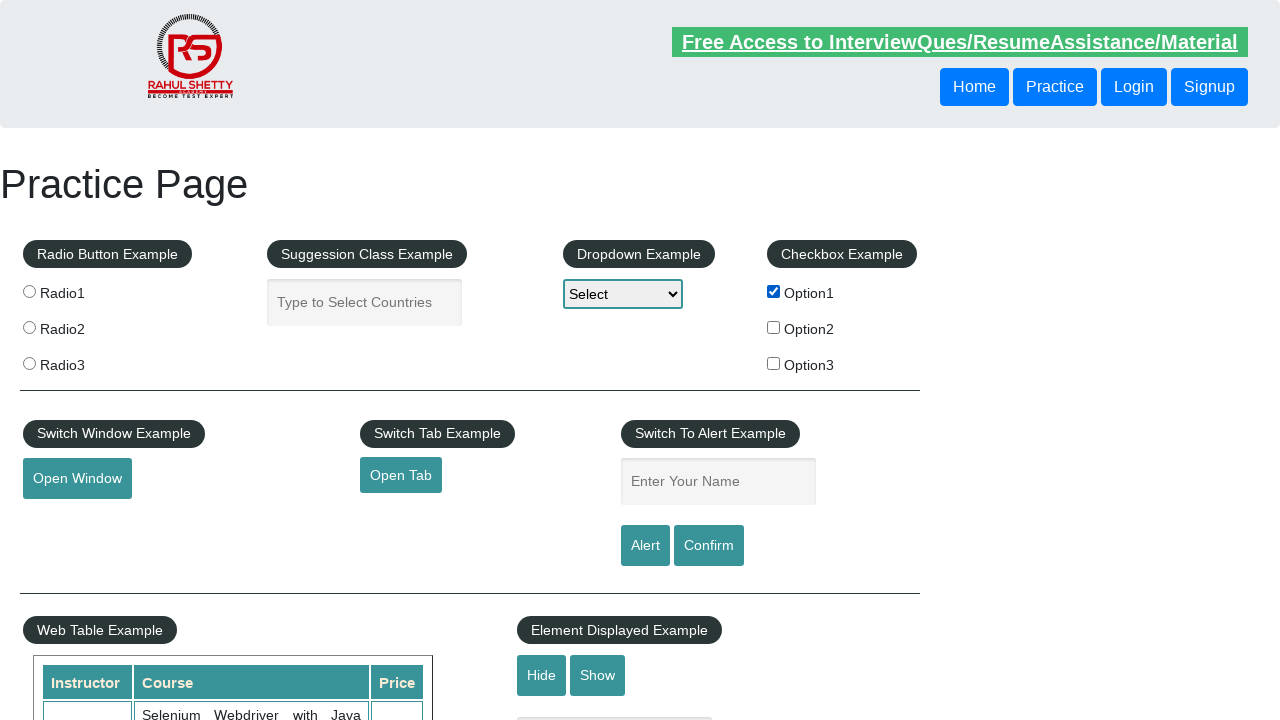